Clicks on the Products link and verifies the products page loads with "ALL PRODUCTS" heading

Starting URL: https://automationexercise.com/

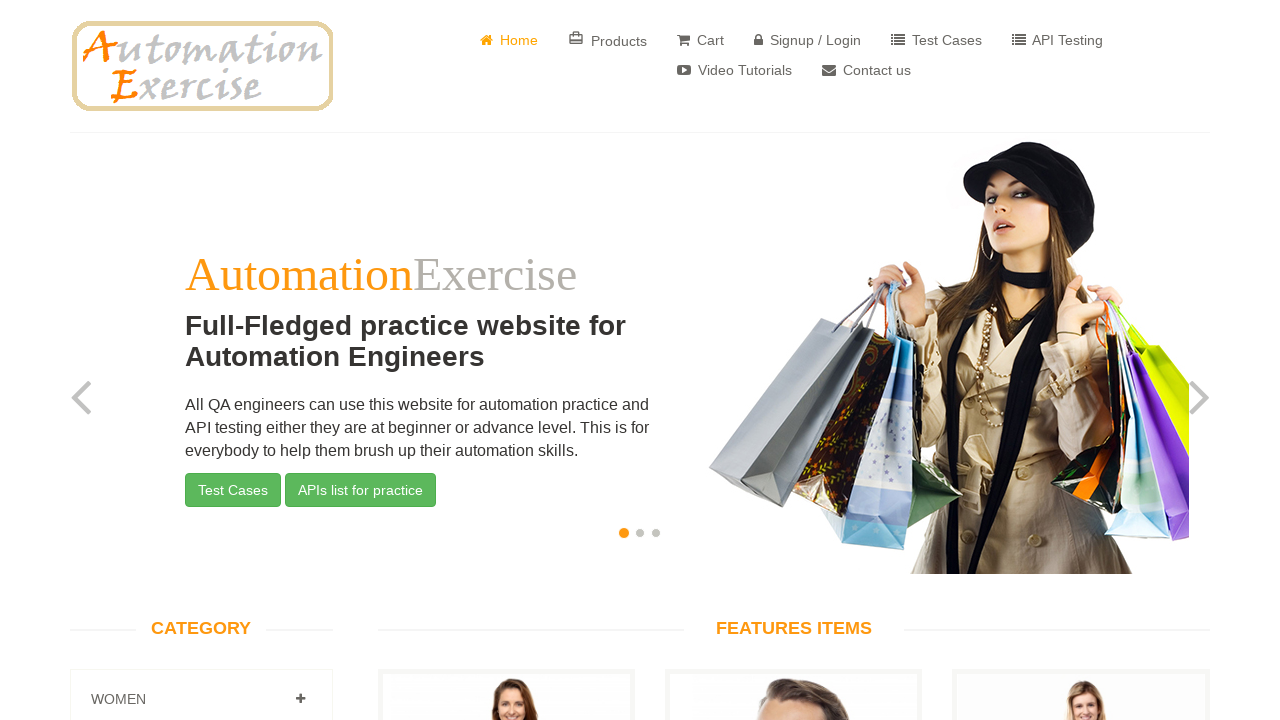

Clicked on page body at (640, 360) on body
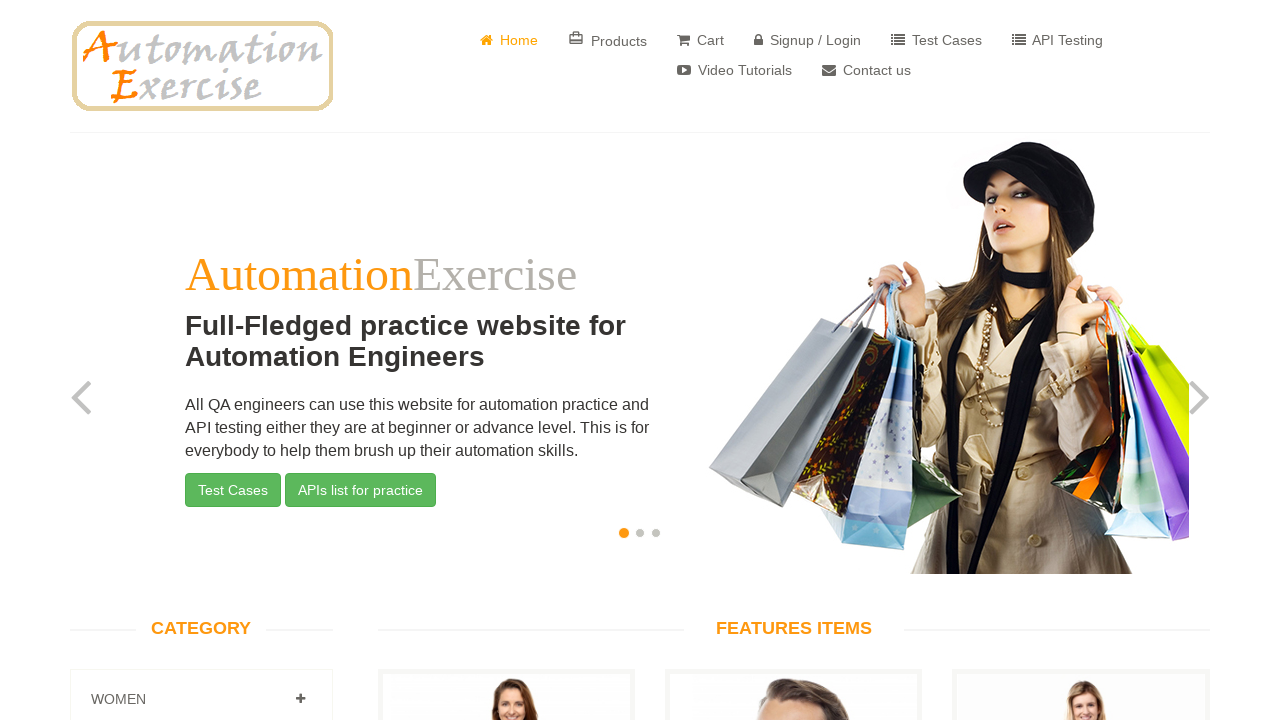

Clicked on Products link at (608, 40) on a[href='/products']
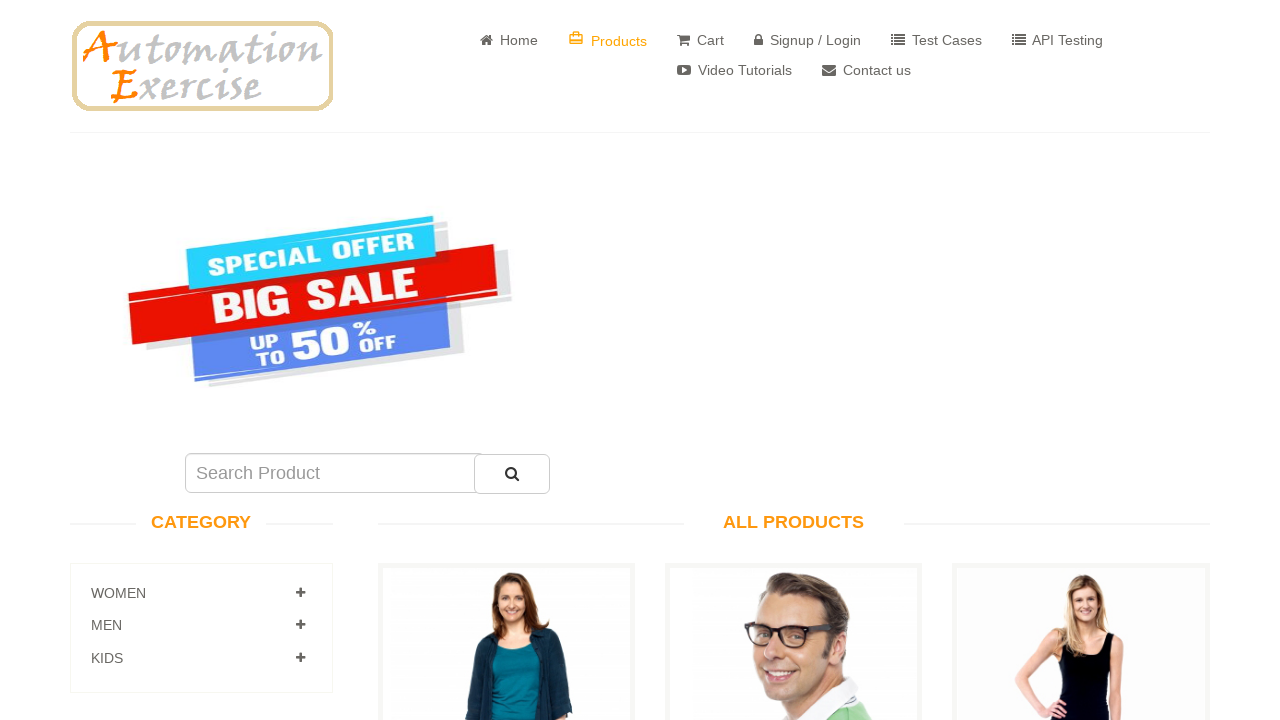

Products page loaded with ALL PRODUCTS heading visible
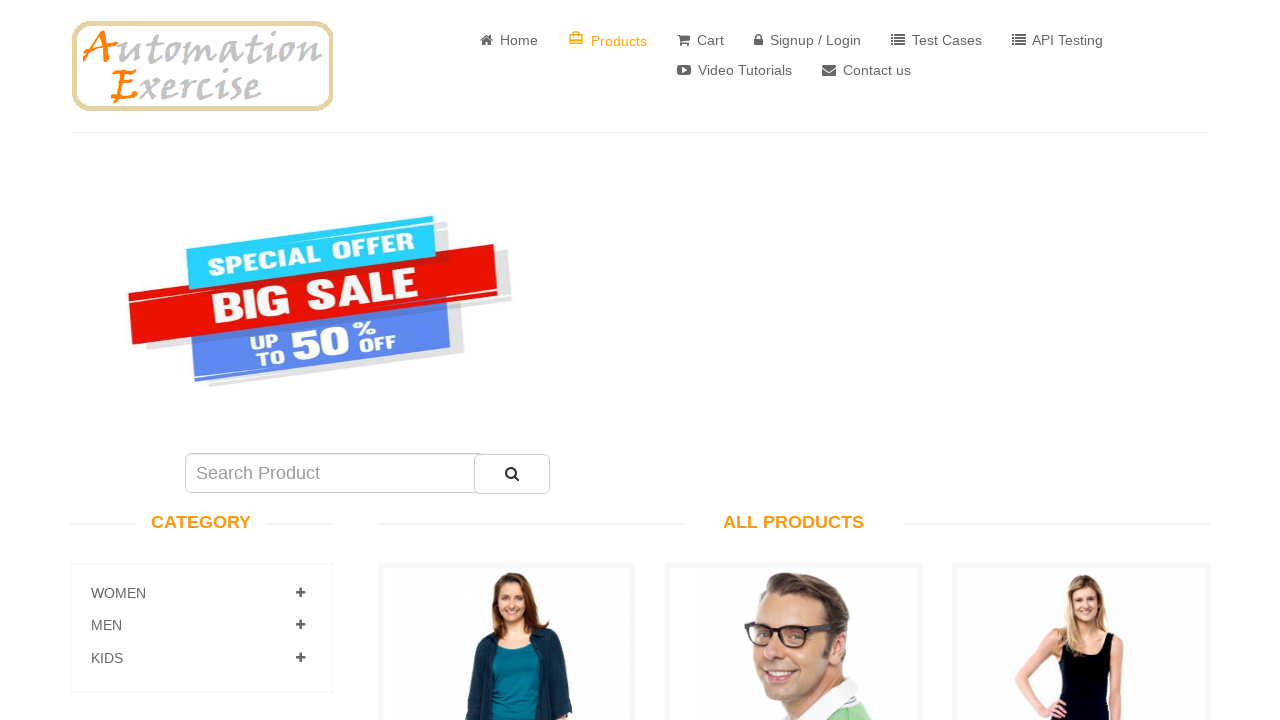

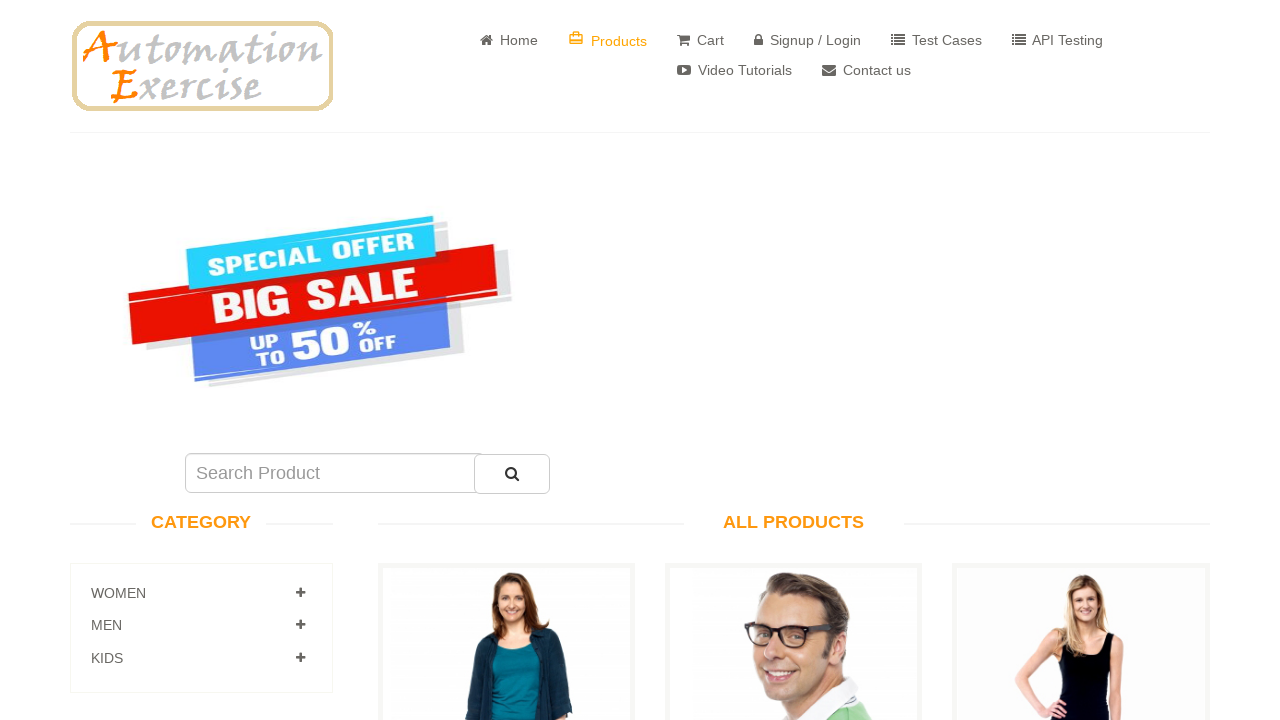